Tests submitting empty form and clicking Yes confirmation to verify generic thank you message

Starting URL: https://kristinek.github.io/site/tasks/provide_feedback

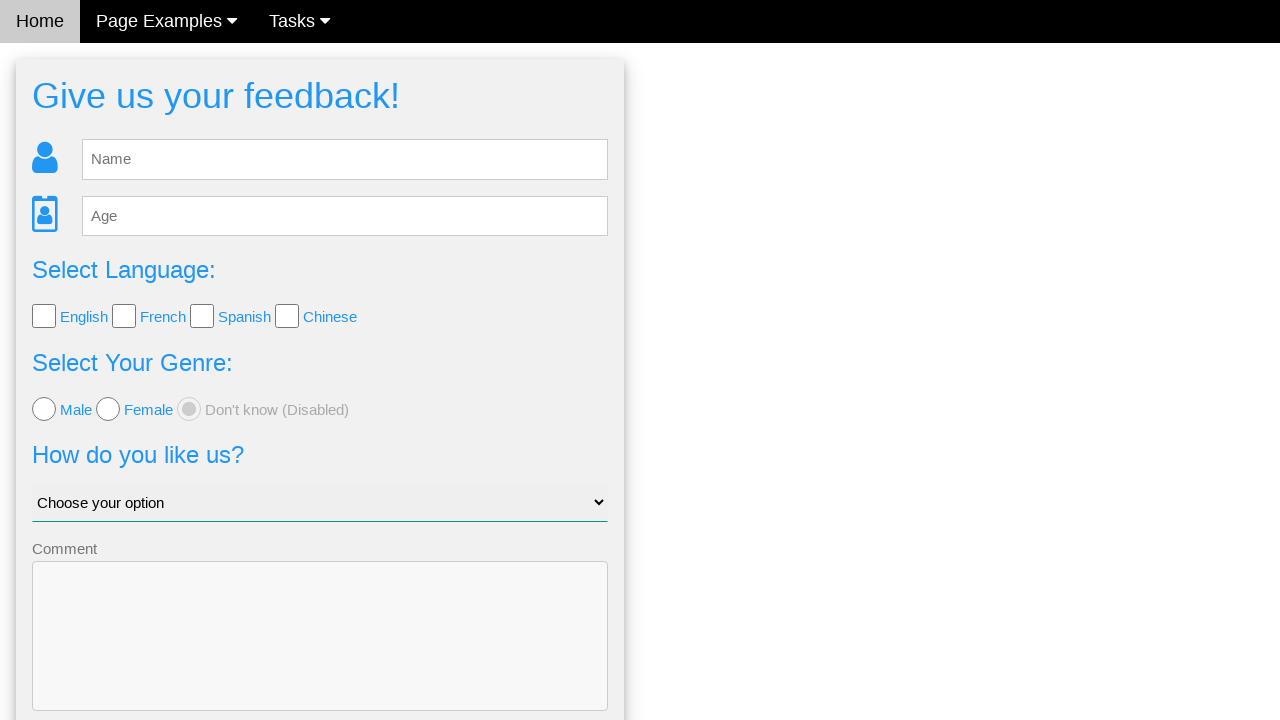

Clicked send button without entering any data at (320, 656) on .w3-blue
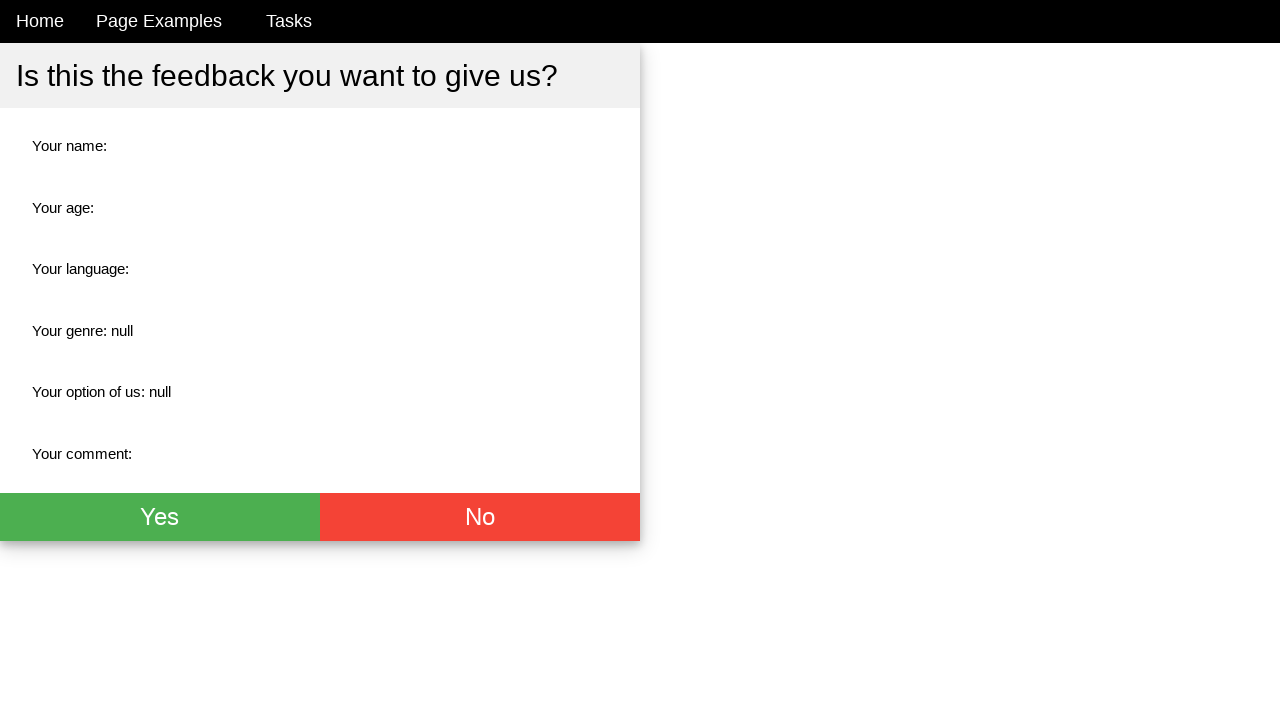

Clicked Yes confirmation button at (160, 517) on .w3-green
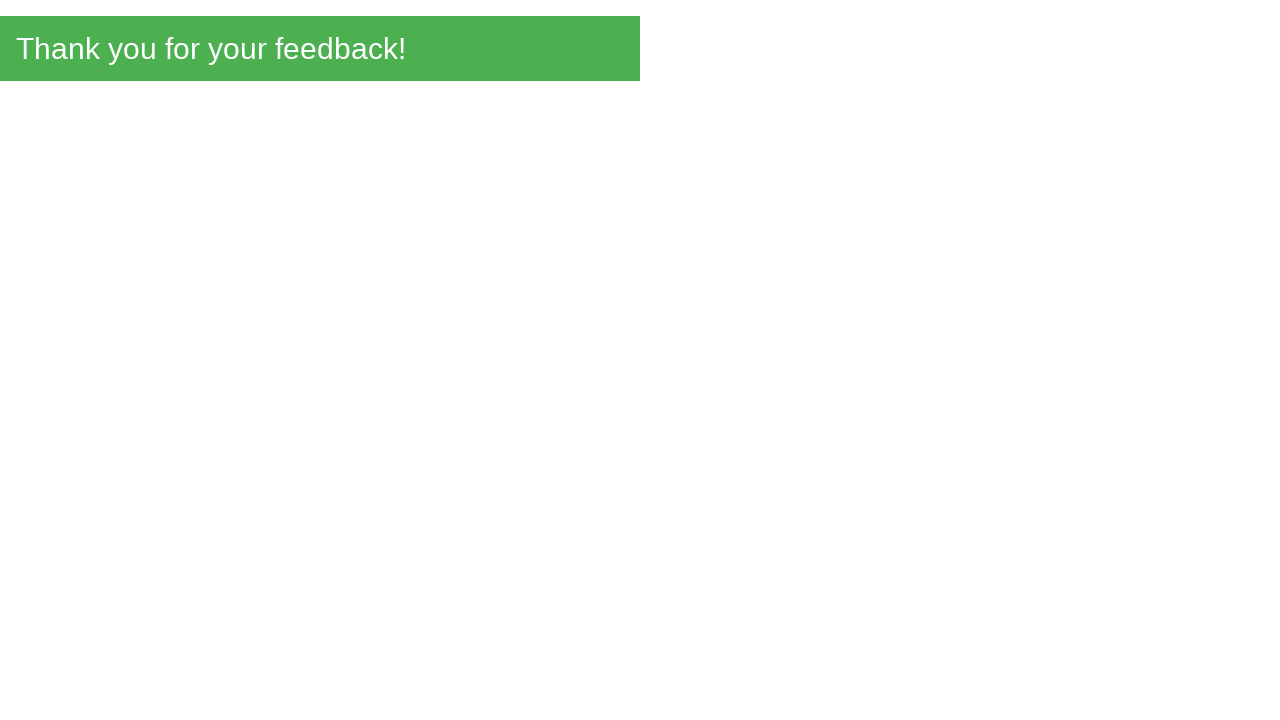

Waited for thank you message to appear
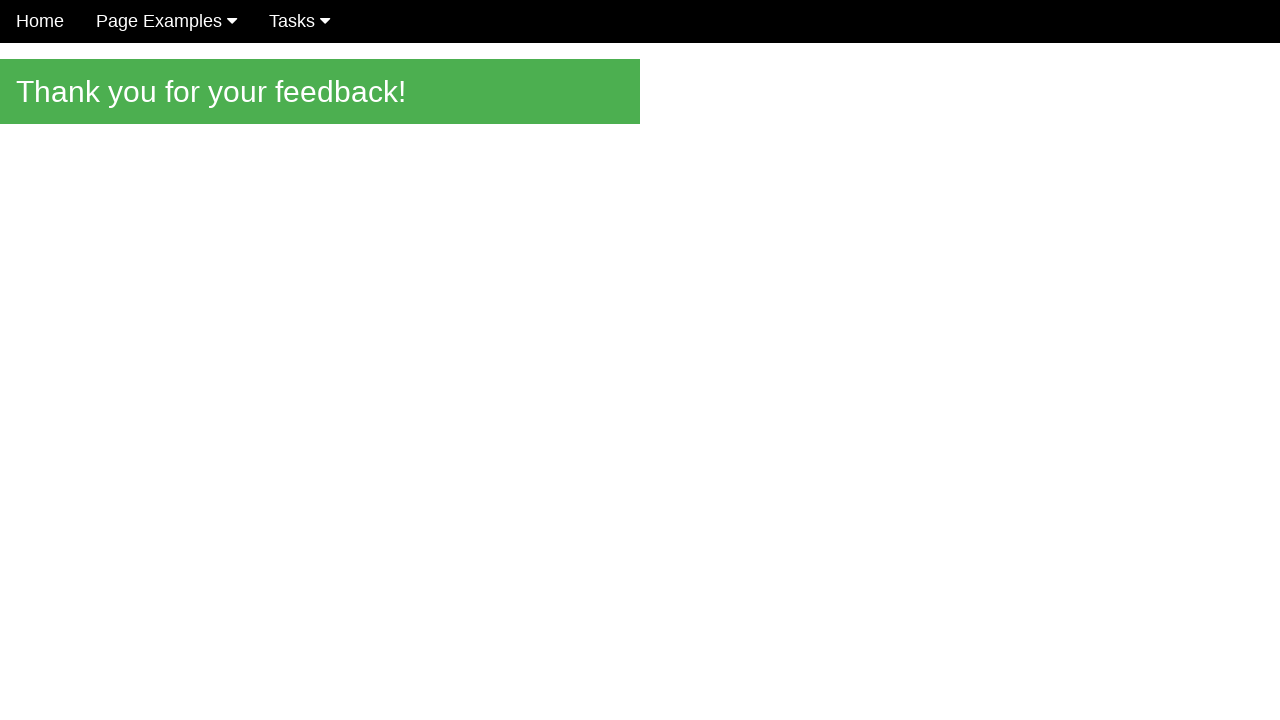

Verified generic thank you message appears
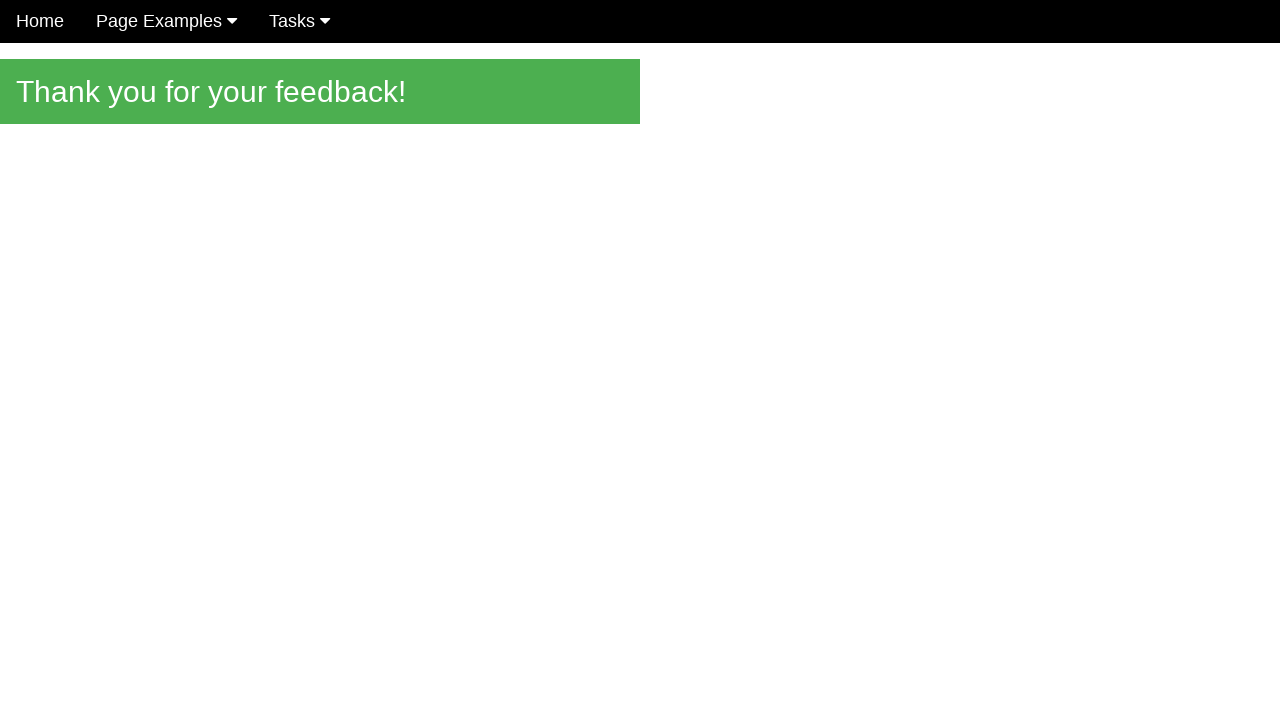

Verified message panel is visible with green background
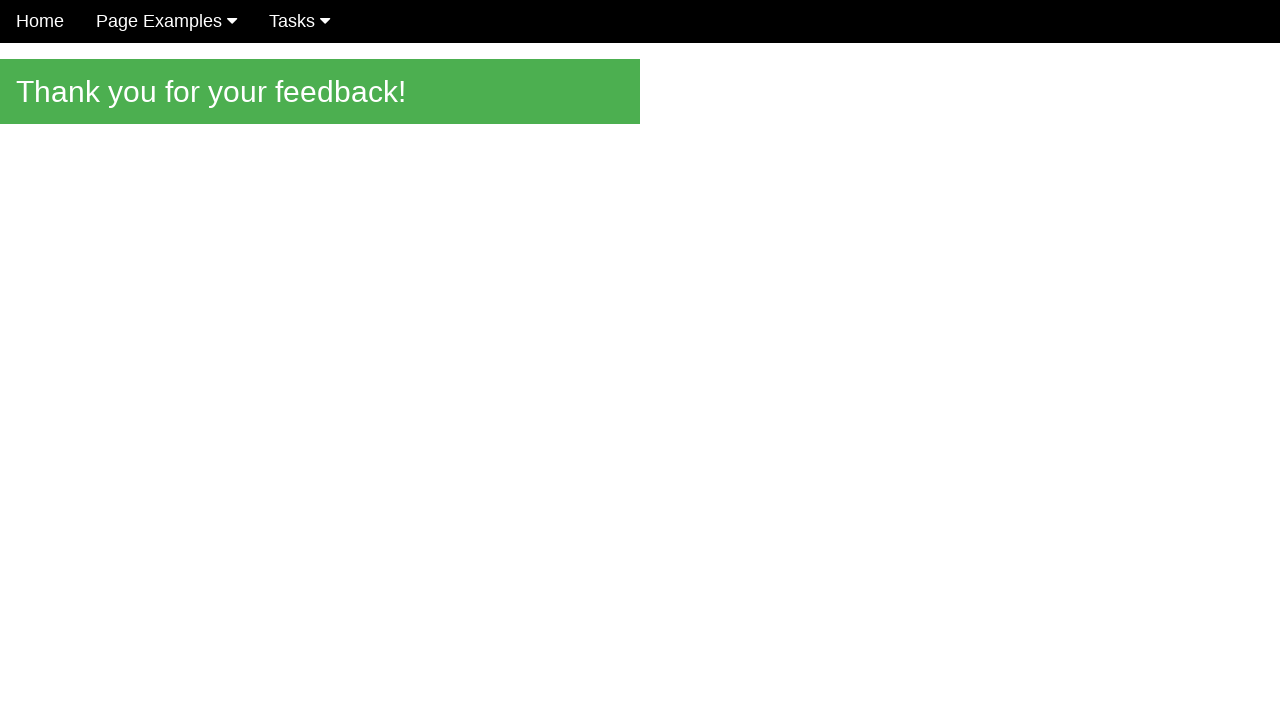

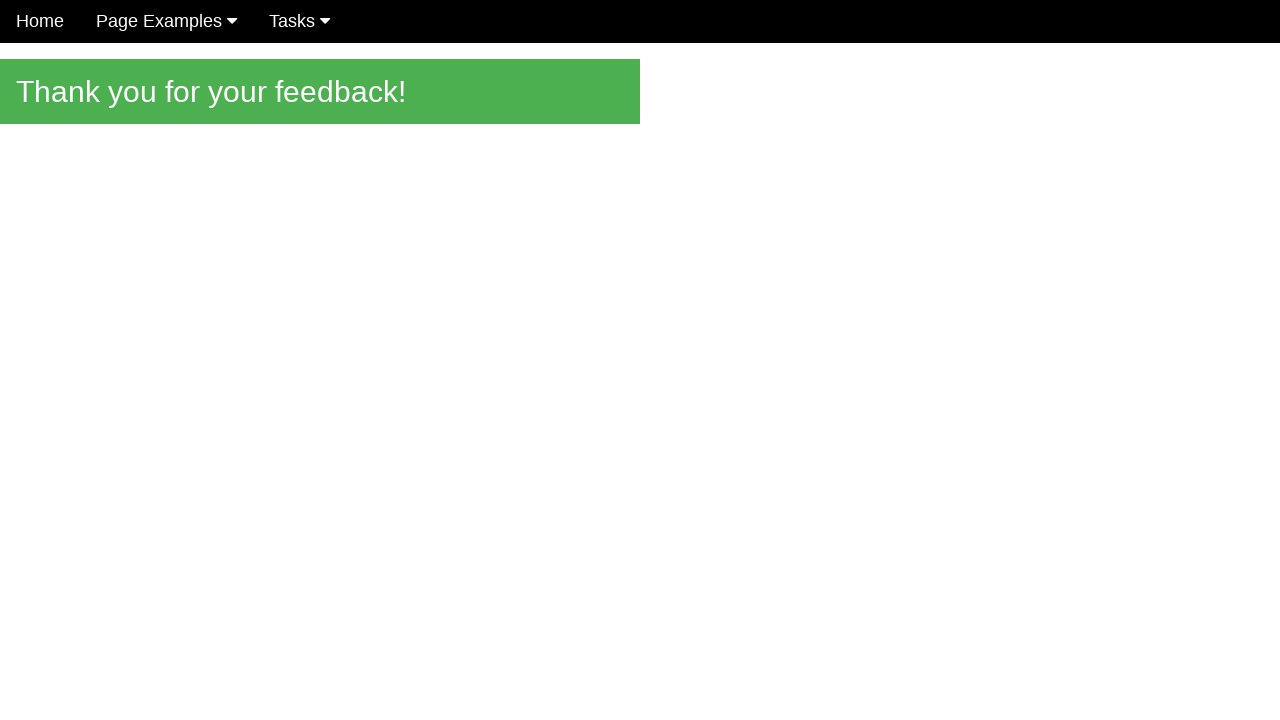